Opens the eteams website and maximizes the browser window

Starting URL: http://www.eteams.cn/

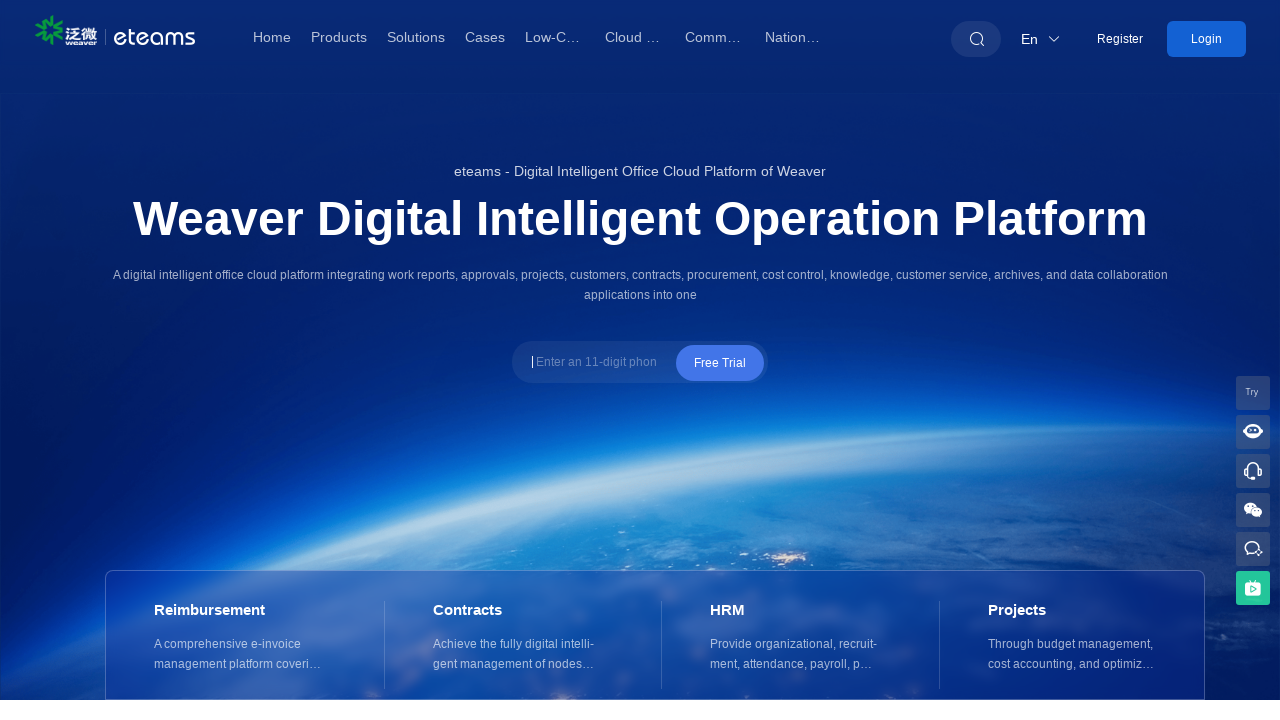

Navigated to eteams website at http://www.eteams.cn/
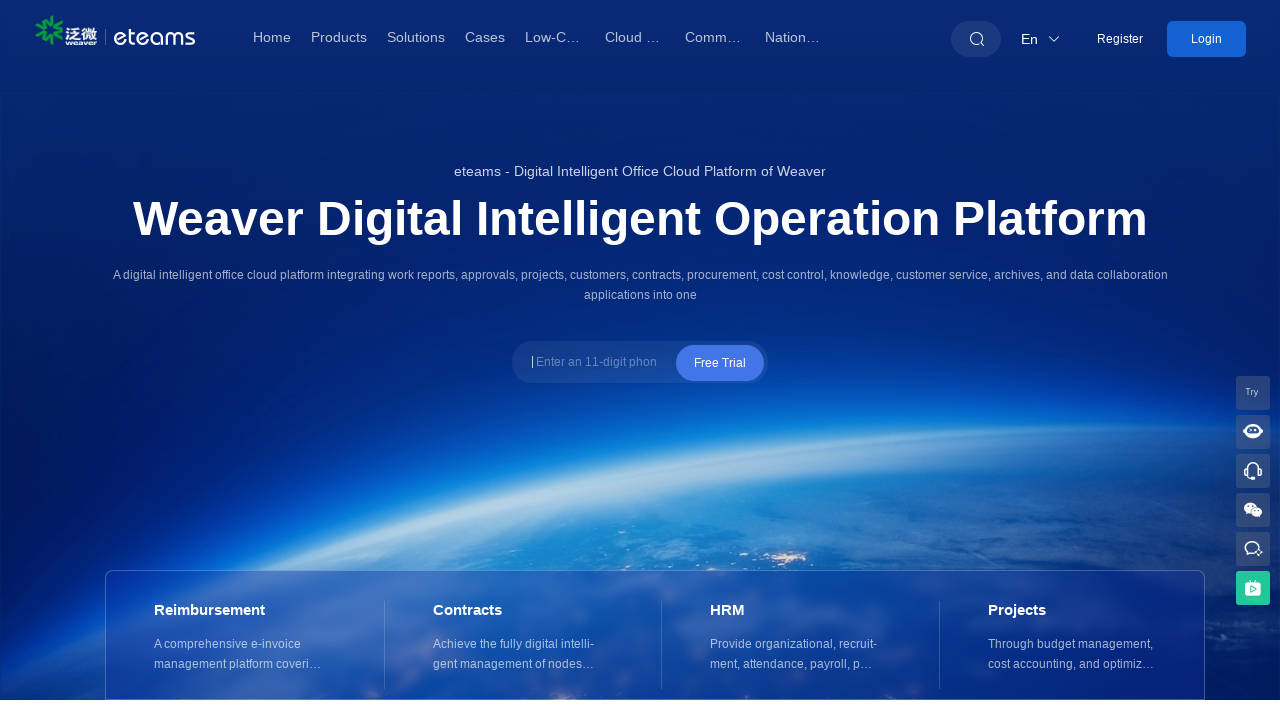

Set viewport size to 1920x1080 to maximize browser window
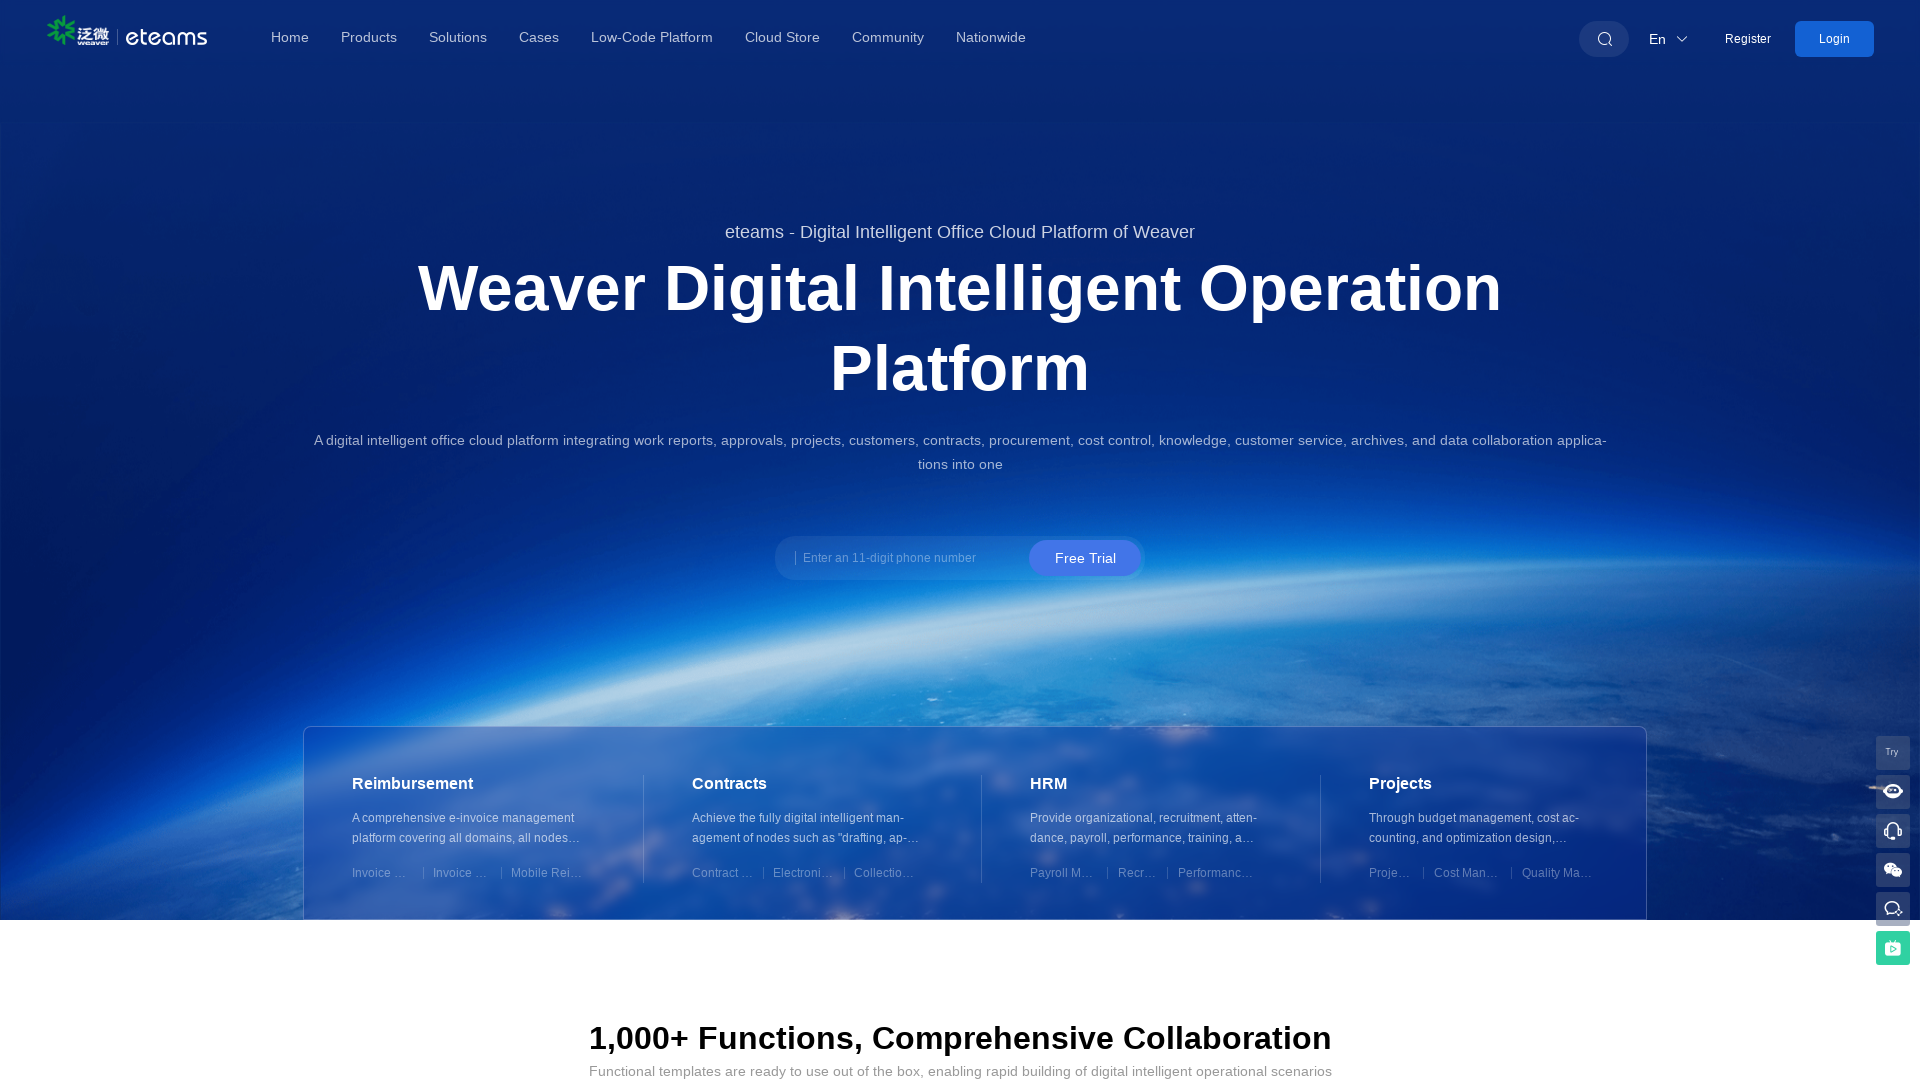

Waited for page to fully load (networkidle state)
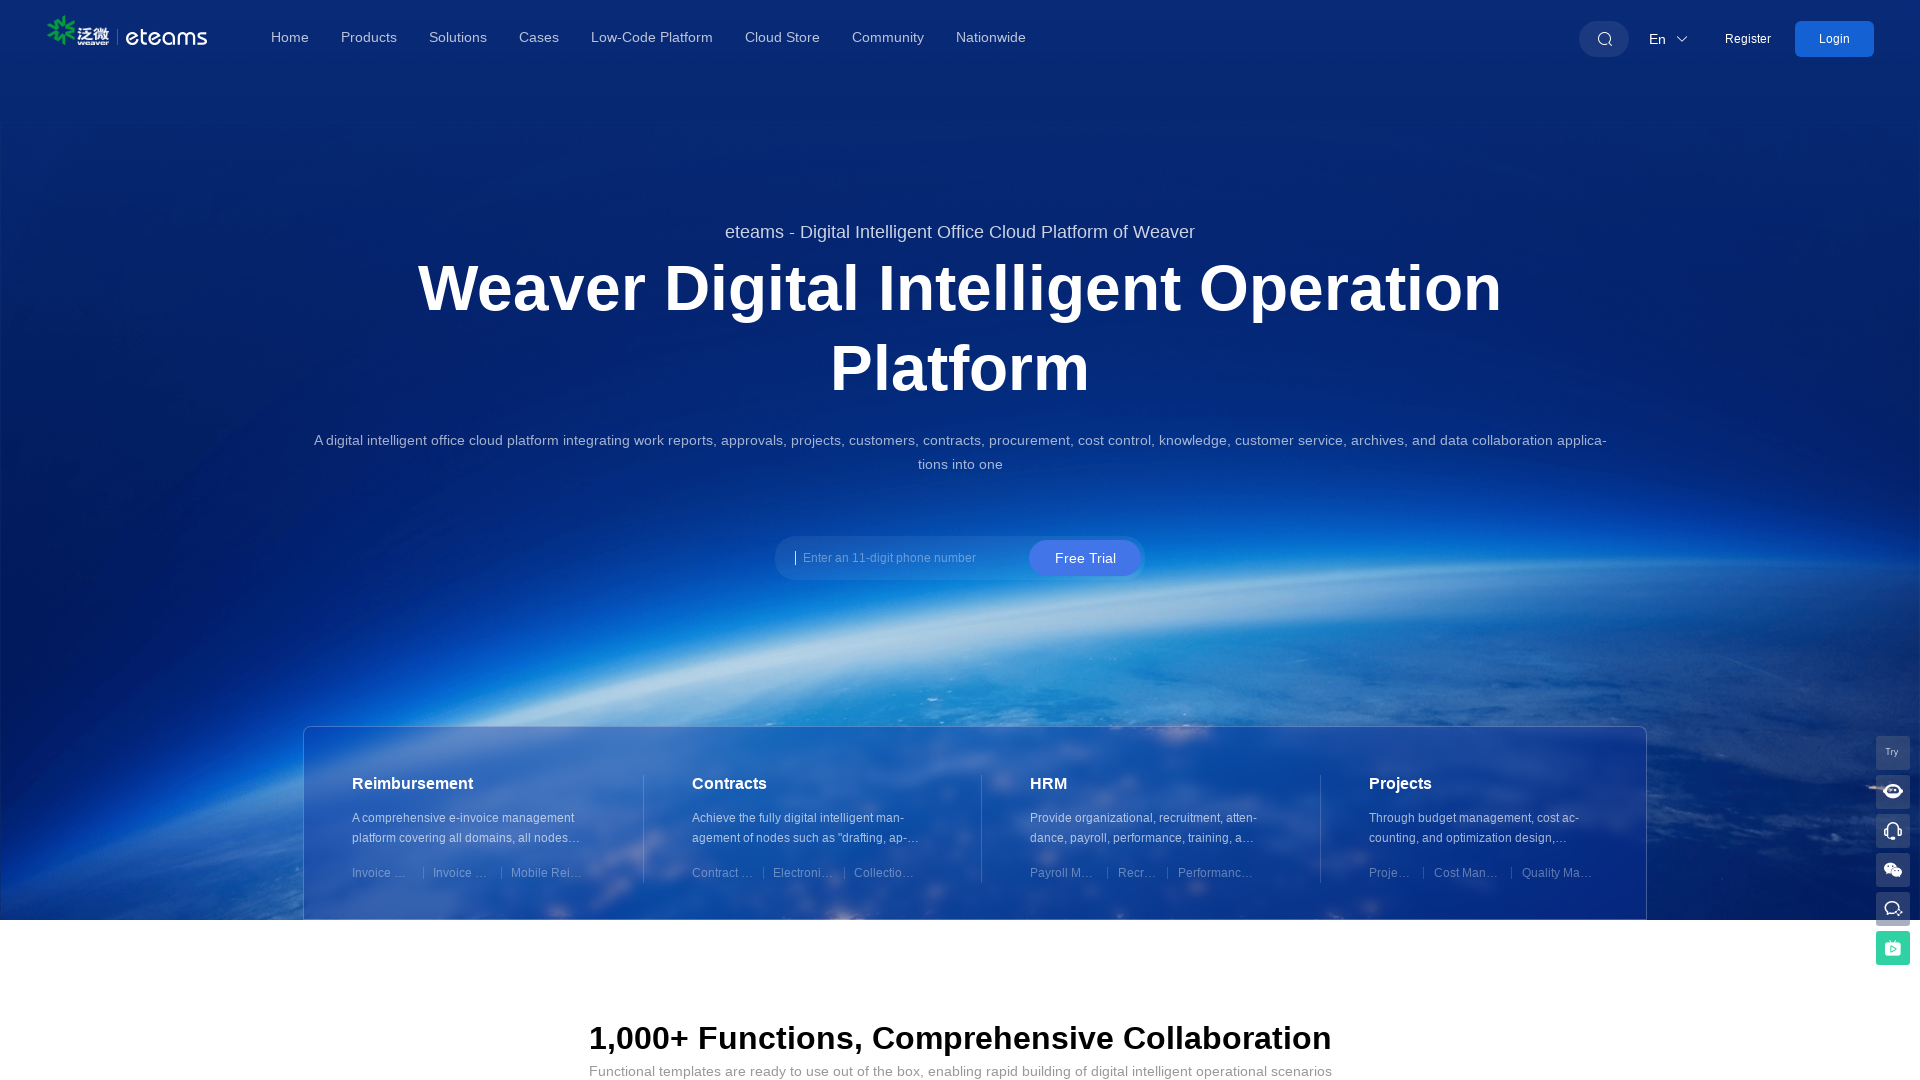

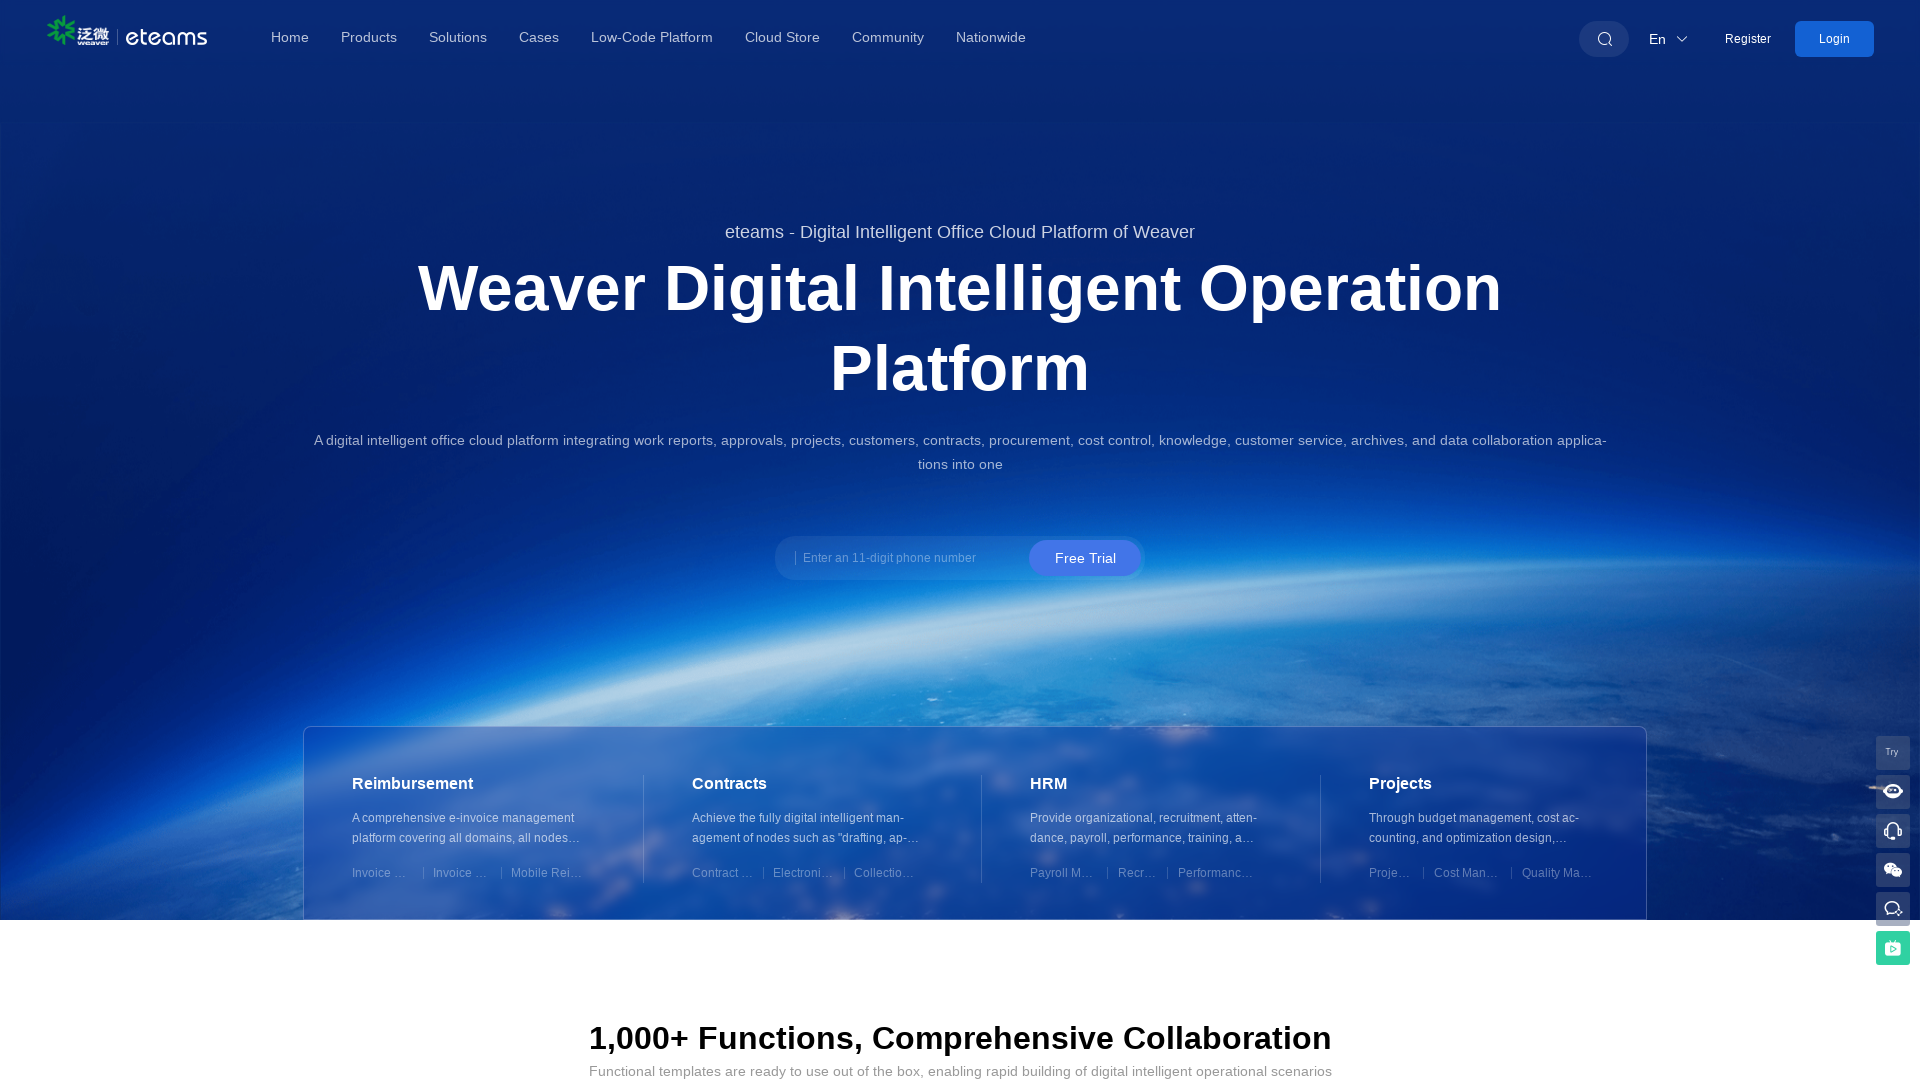